Tests form interactions on a public S3-hosted form page by clicking a button, filling text fields, selecting dropdown options, and clicking a checkbox while verifying status messages.

Starting URL: https://s3.amazonaws.com/webdriver-testing-website/form.html

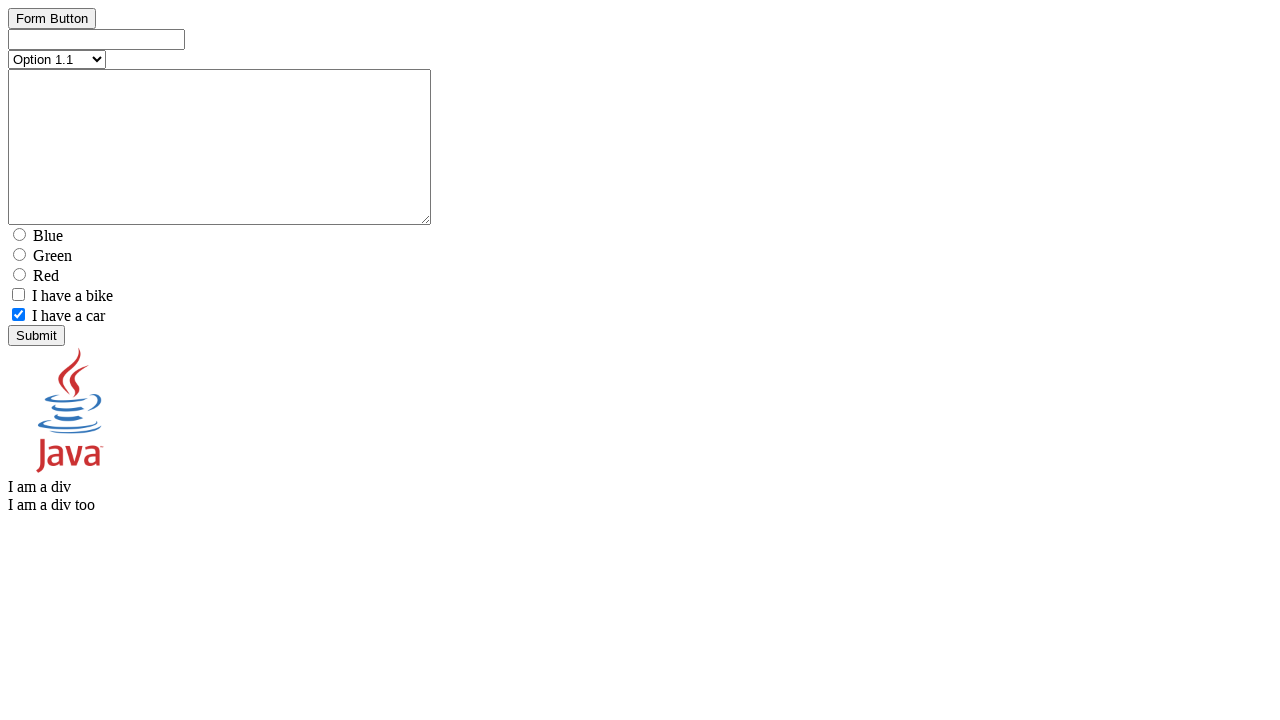

Clicked the button element at (52, 18) on #button_element
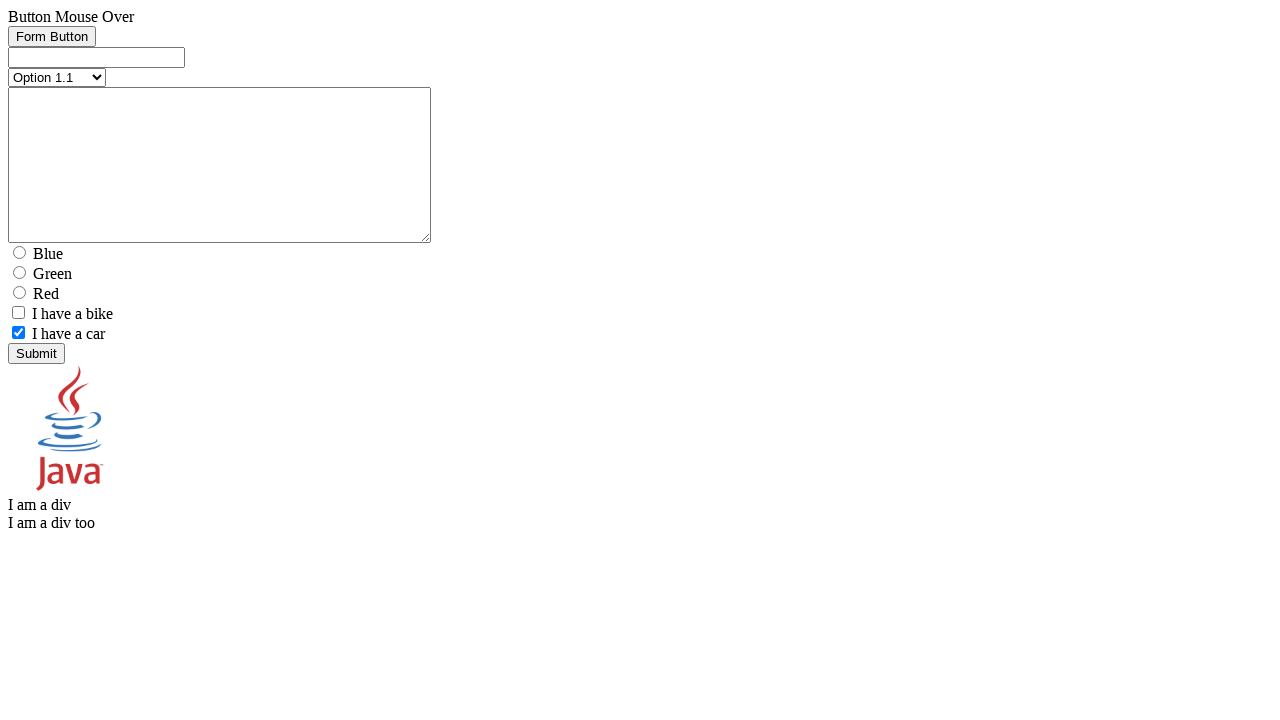

Filled text input field with 'test text' on #text_element
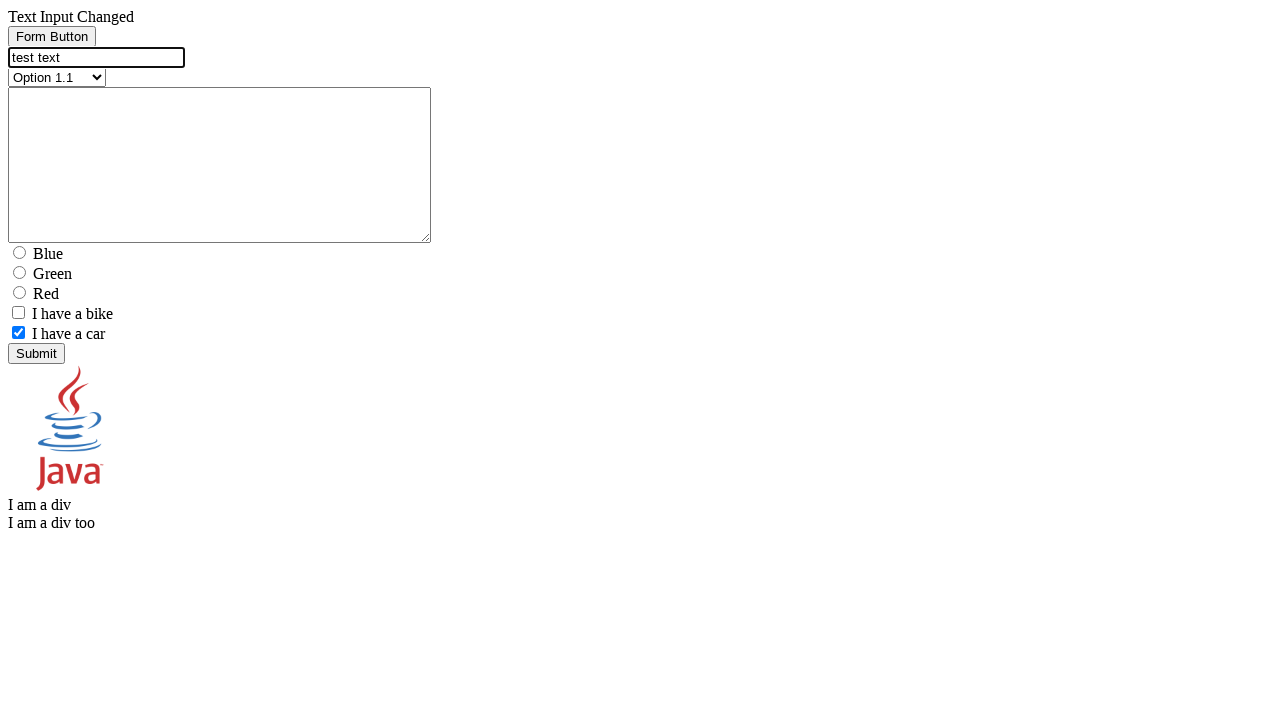

Filled textarea field with 'test text' on #textarea_element
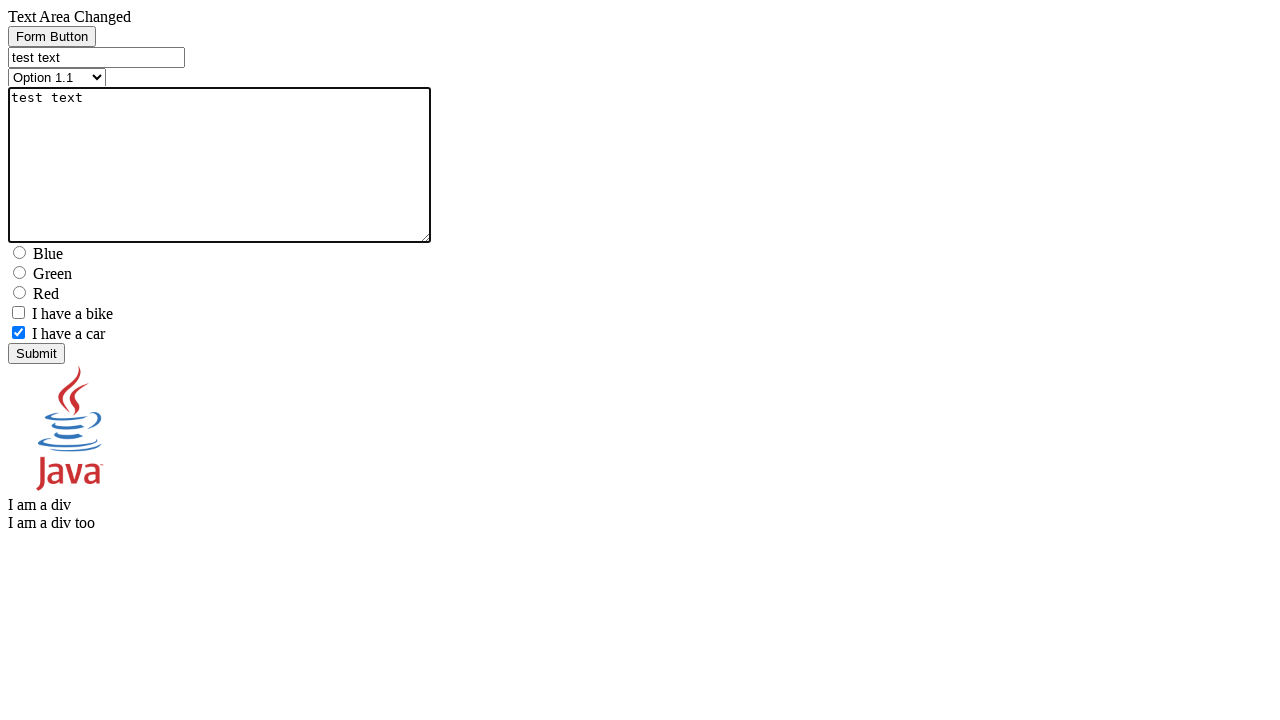

Selected 'Option 2.1' from dropdown on [name=select_element]
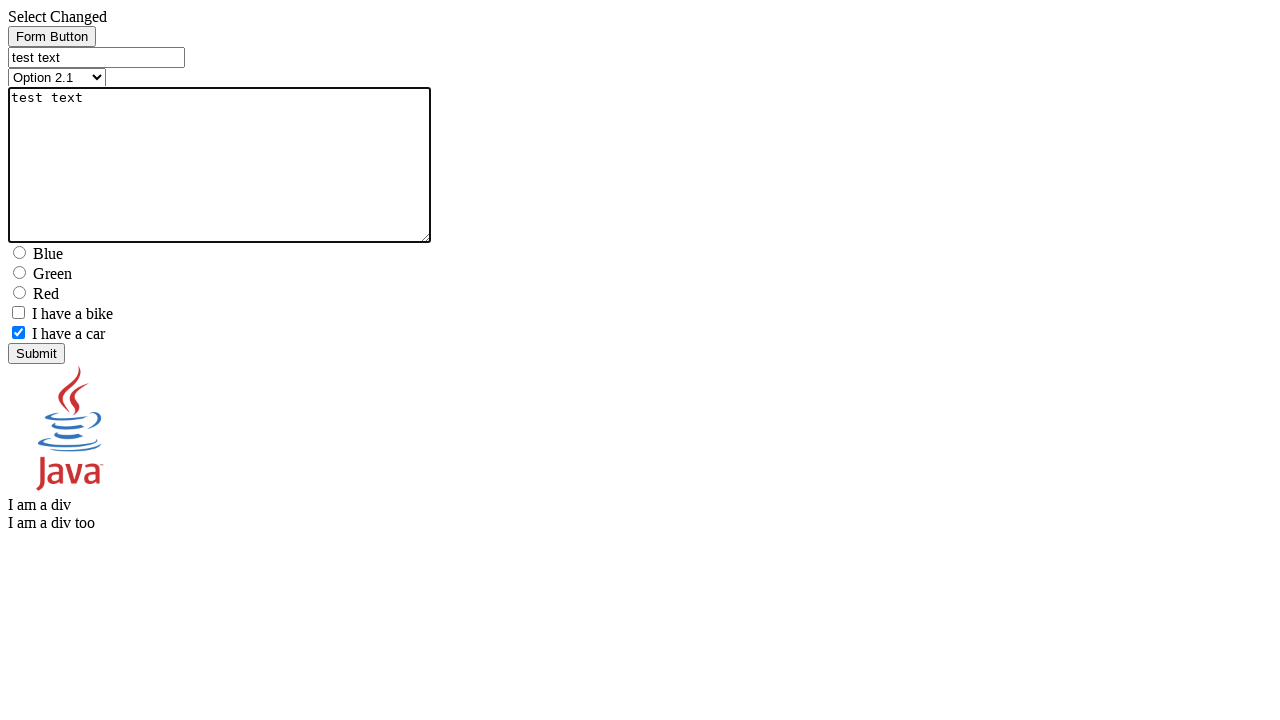

Clicked the checkbox element at (18, 312) on xpath=//*[@name='checkbox1_element']
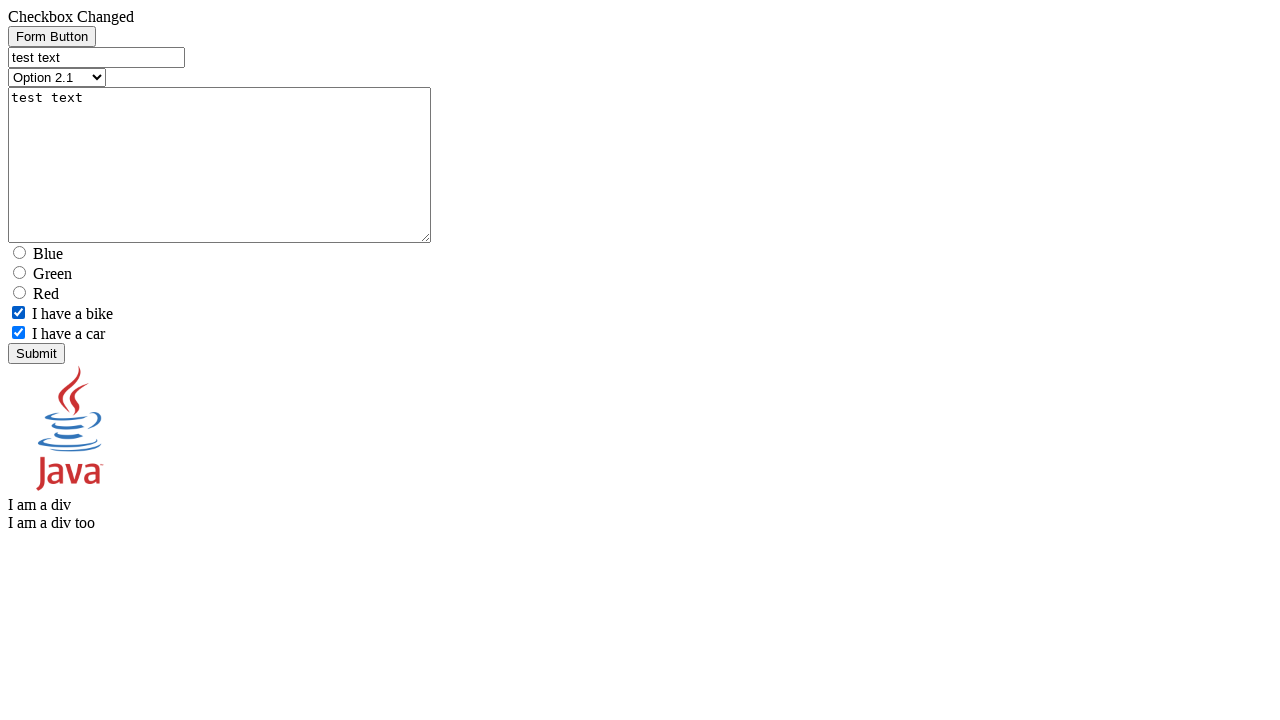

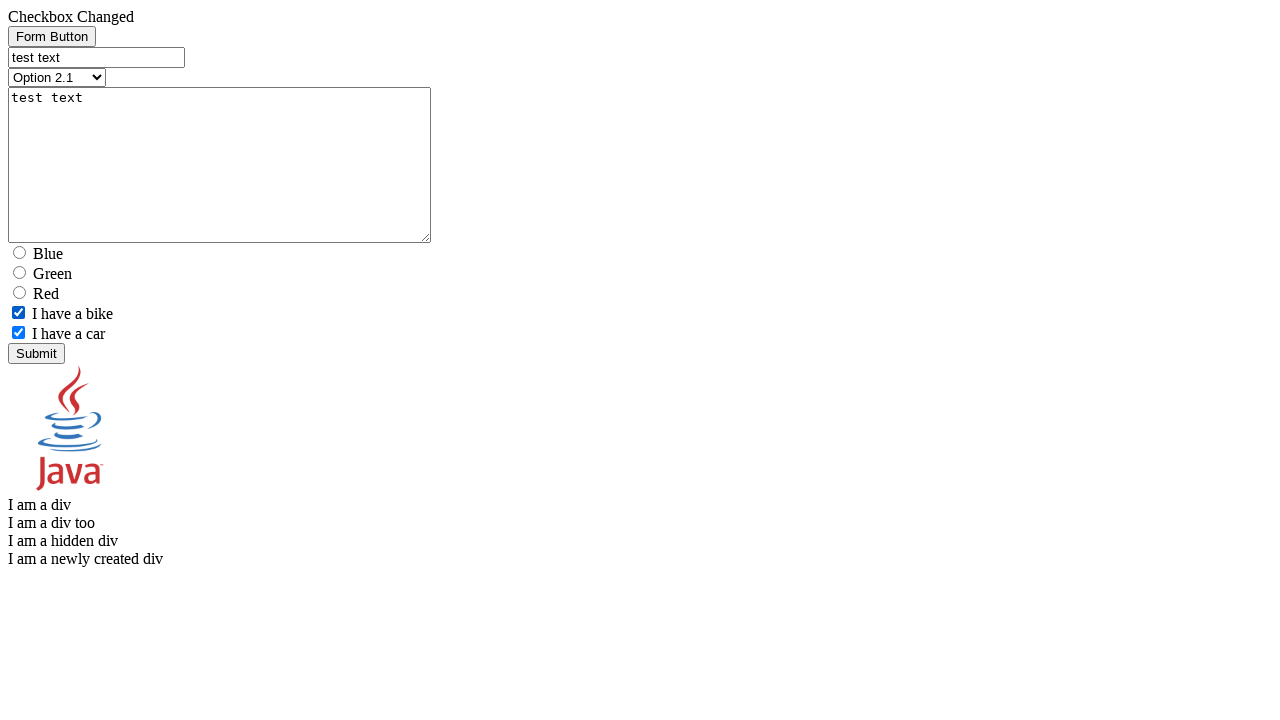